Tests the advisory links (flood, wildfire, and all advisories) on the home page and verifies they redirect to the correct advisory pages

Starting URL: https://bcparks.ca/

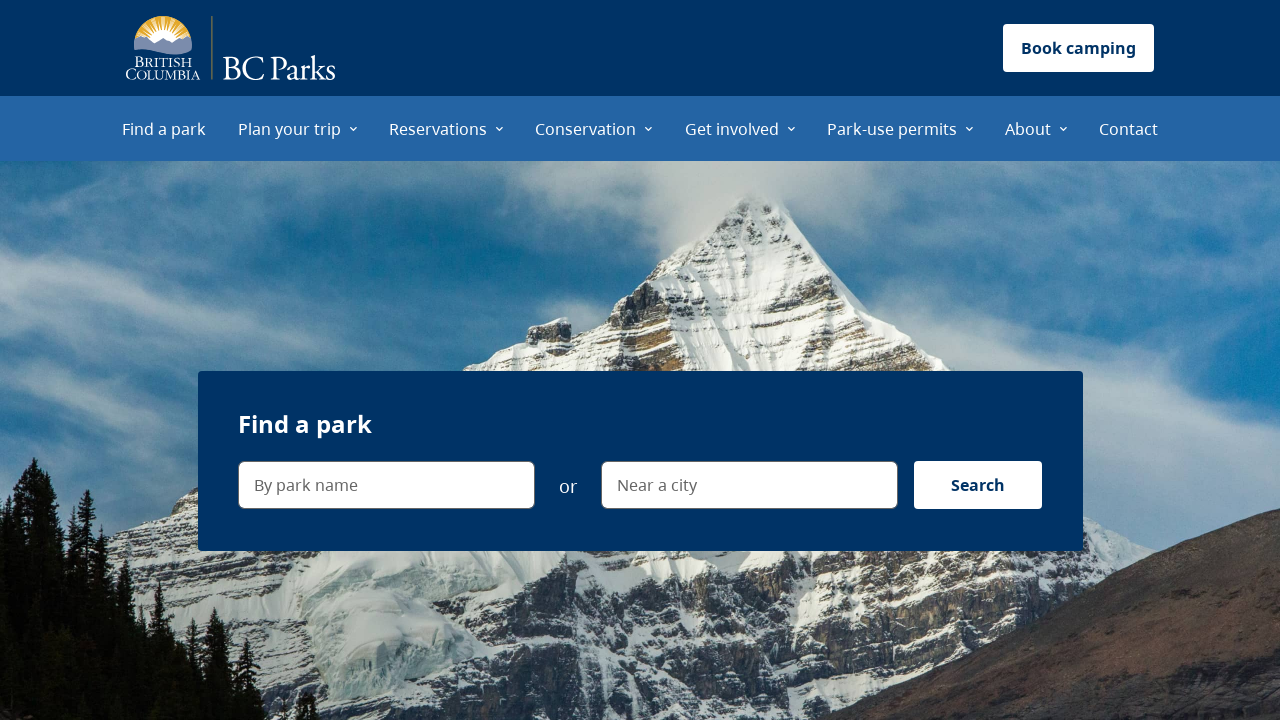

Waited for page to load (domcontentloaded)
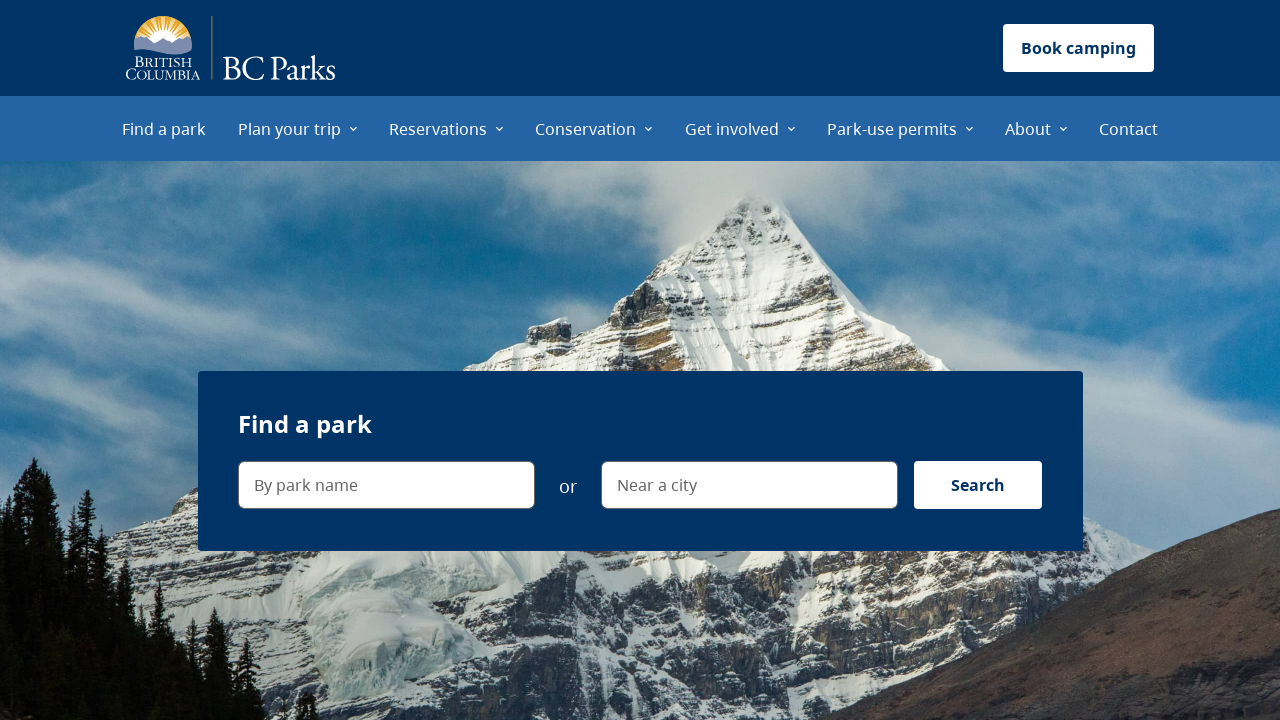

Clicked 'See flood advisories' link at (338, 361) on internal:role=link[name="See flood advisories"i]
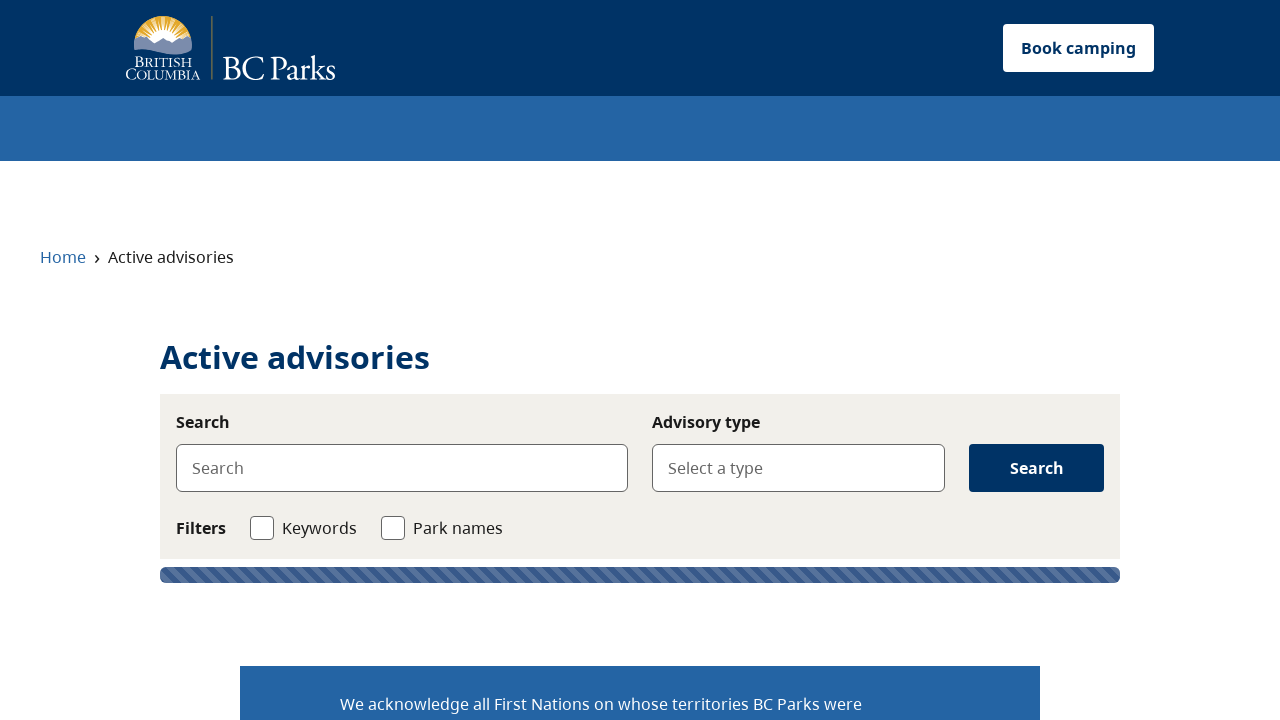

Verified redirect to flood advisories page
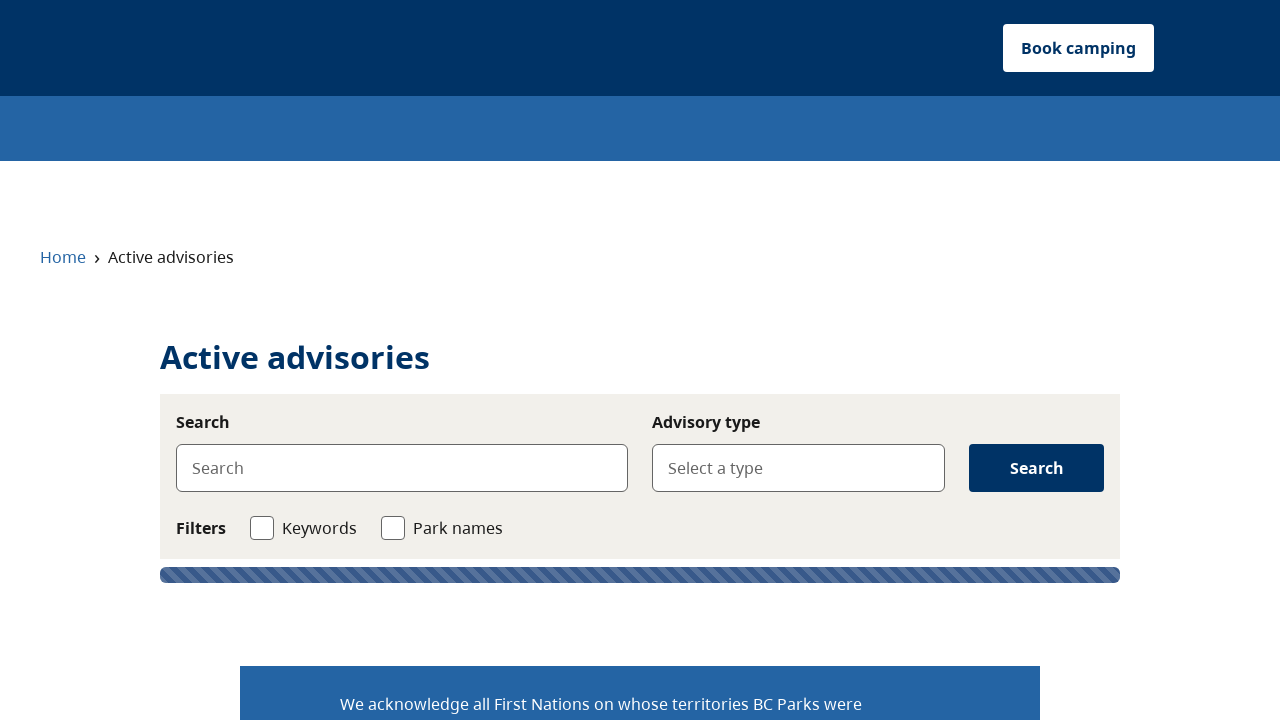

Navigated back to home page
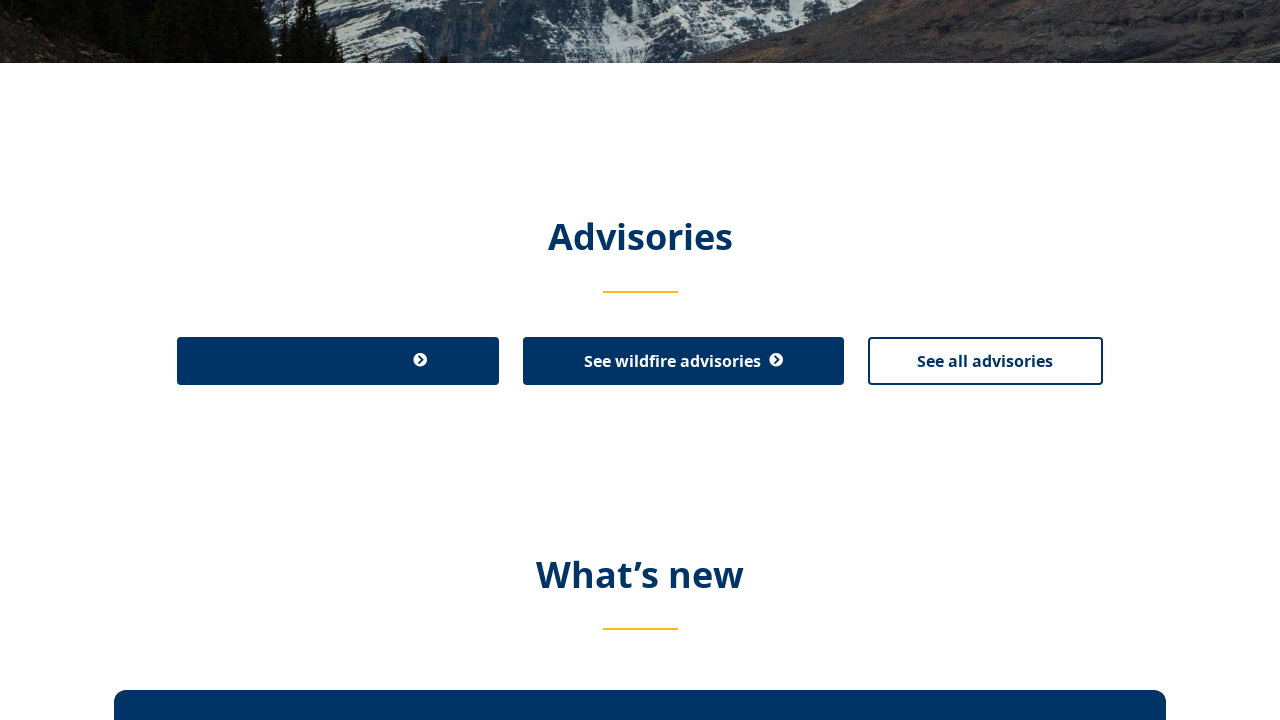

Clicked 'See wildfire advisories' link at (683, 361) on internal:role=link[name="See wildfire advisories"i]
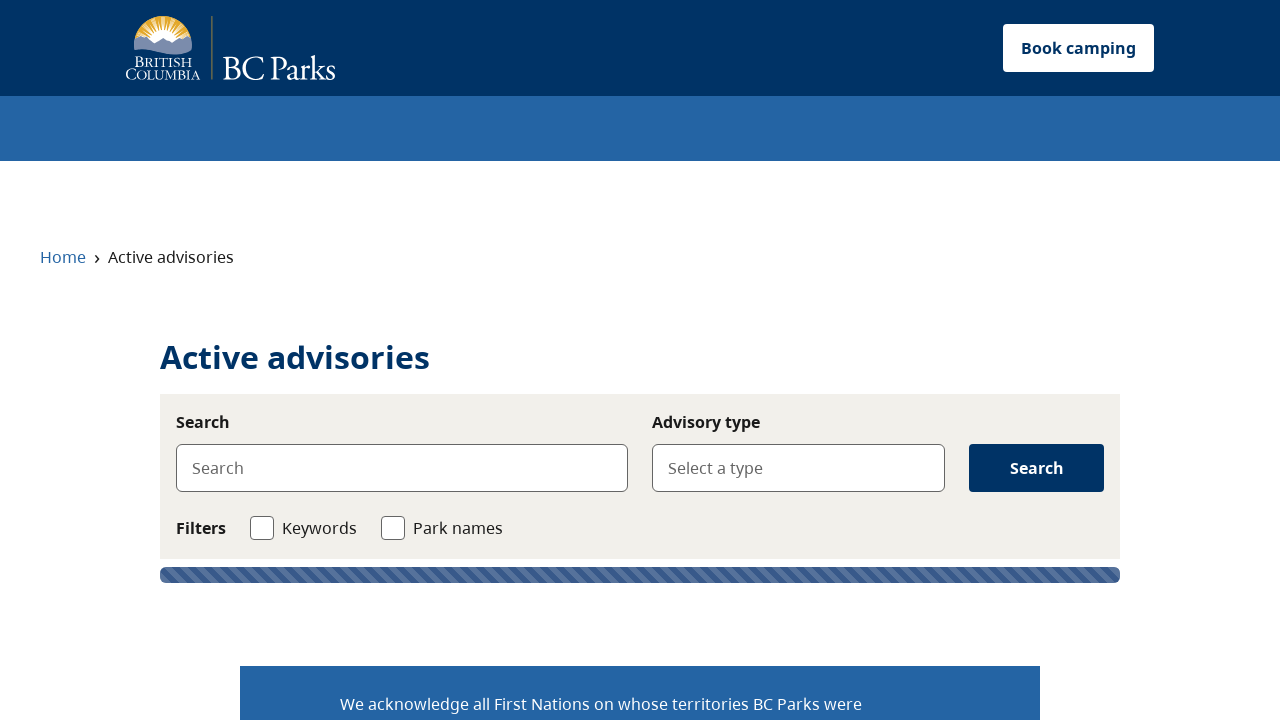

Verified redirect to wildfire advisories page
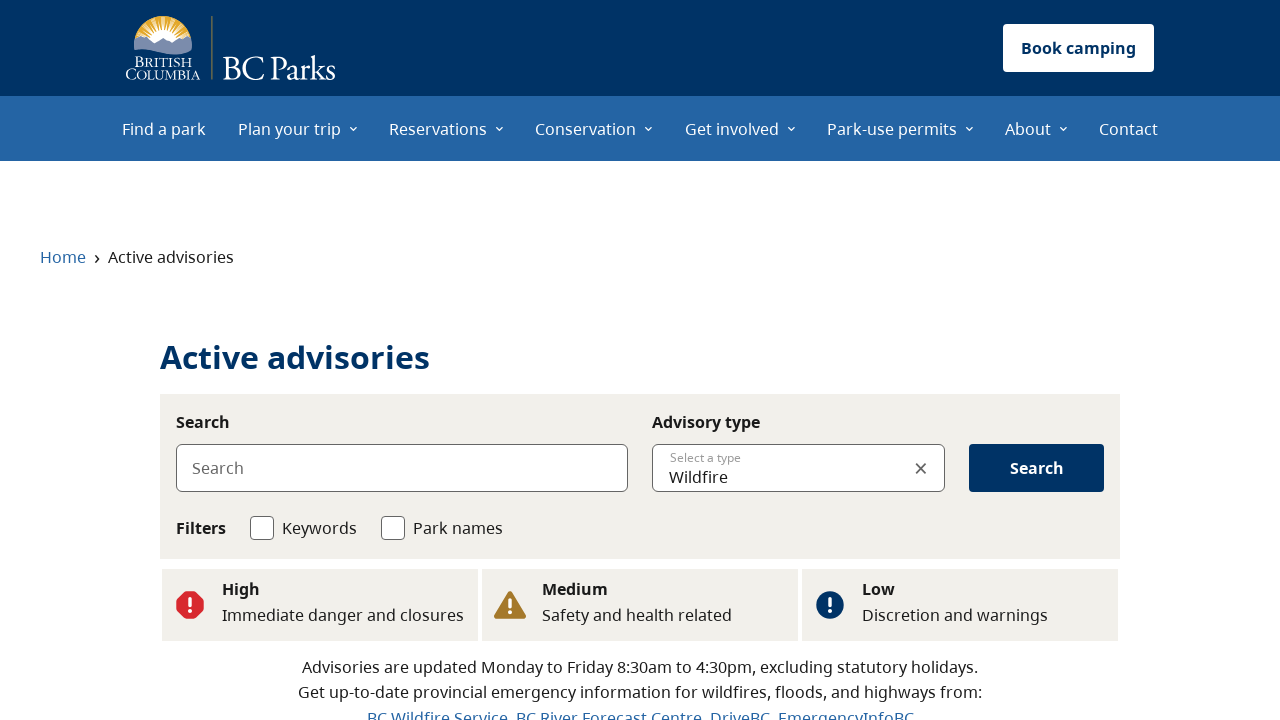

Navigated back to home page
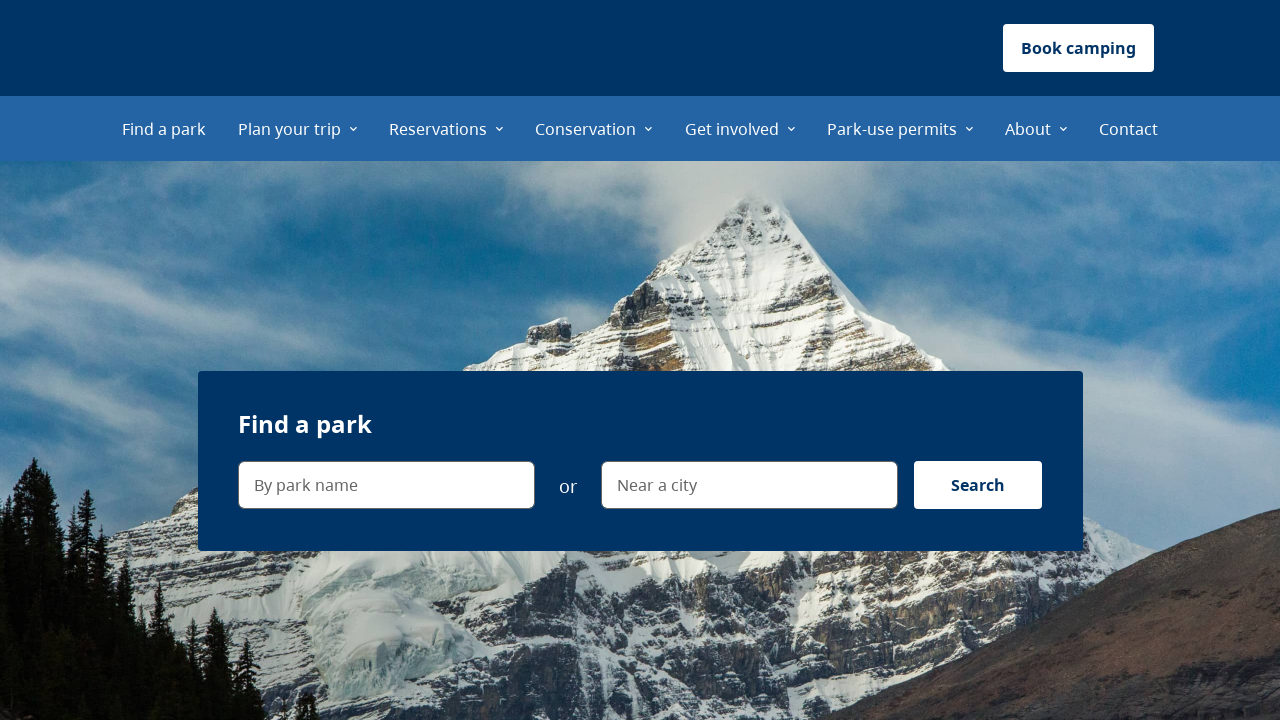

Clicked 'See all advisories' link at (985, 361) on internal:role=link[name="See all advisories"i]
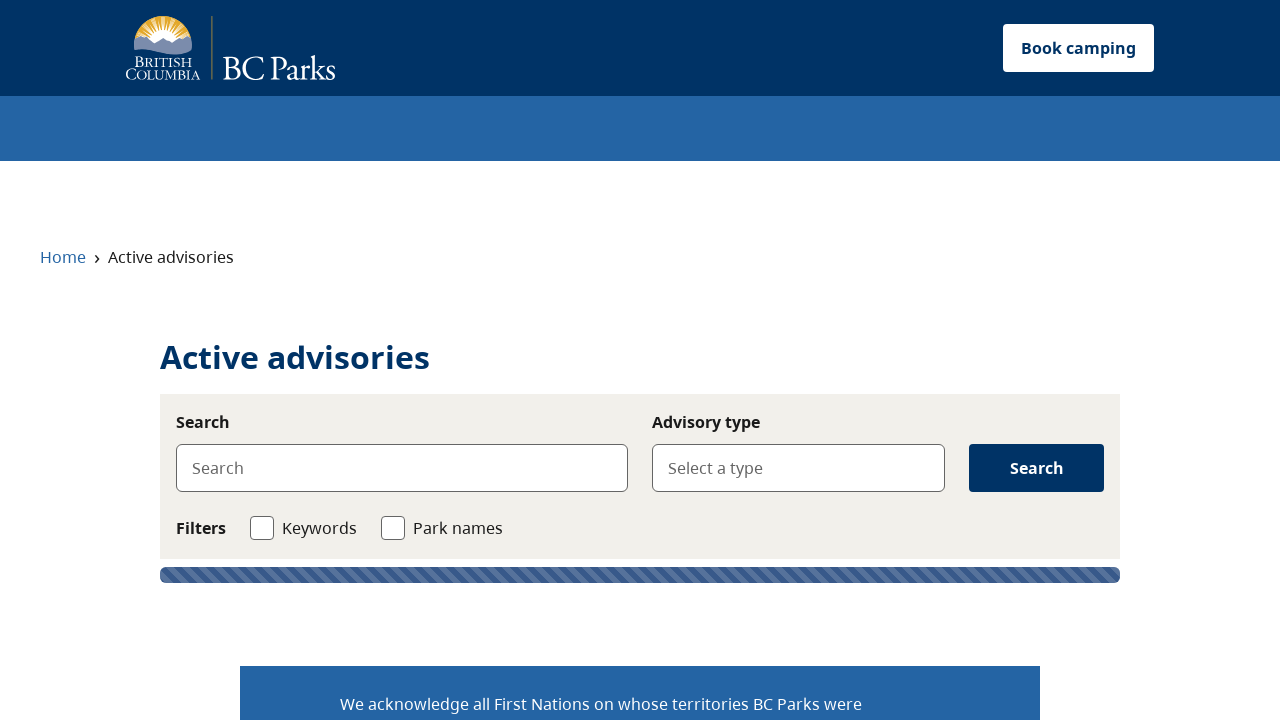

Verified redirect to all advisories page
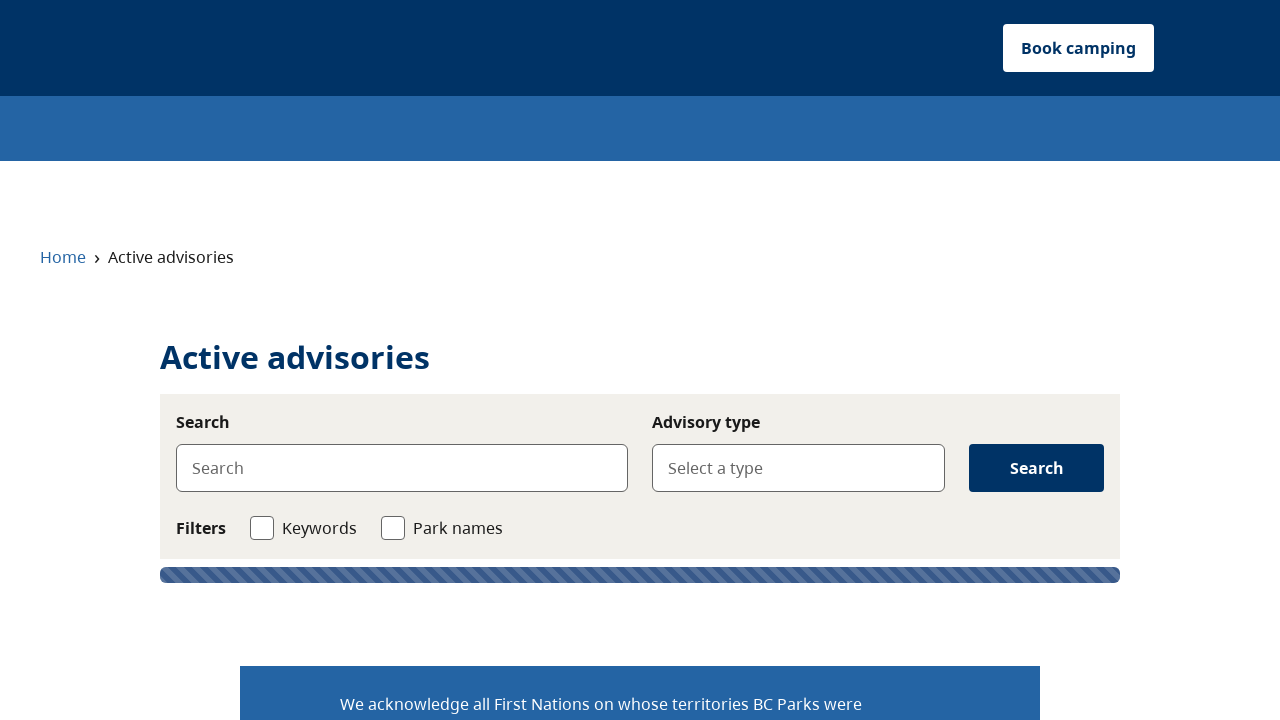

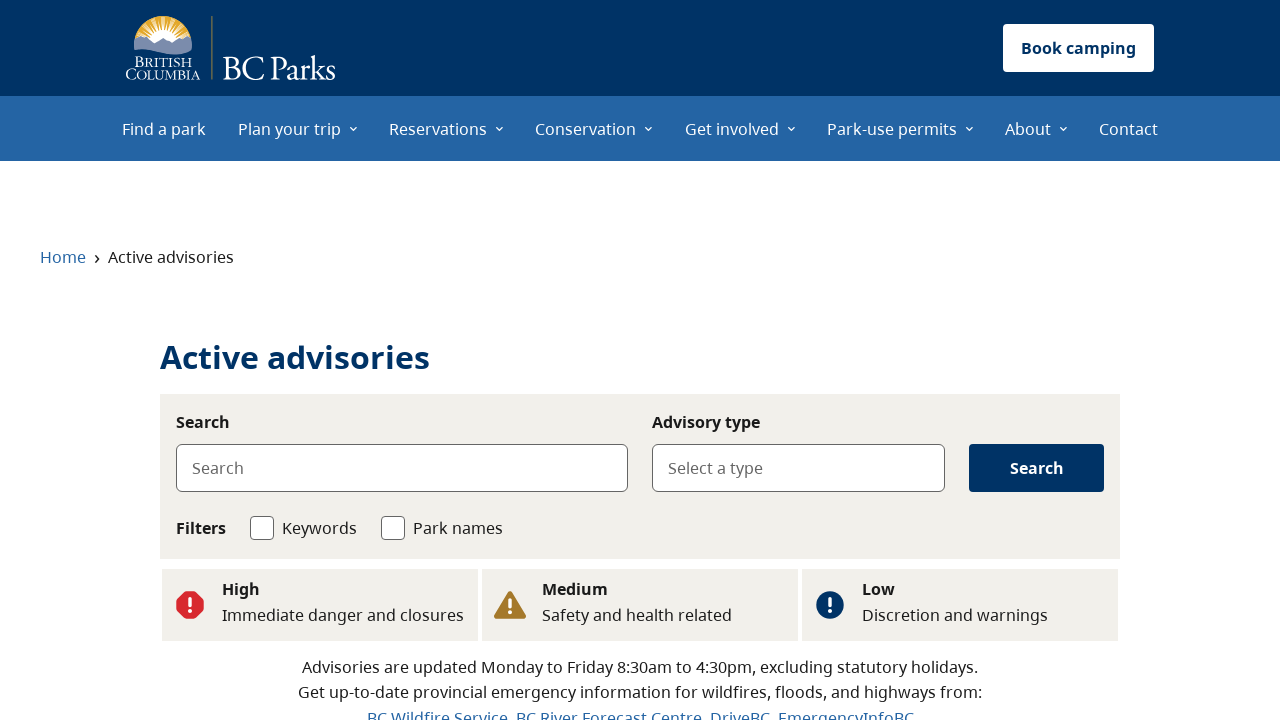